Tests double-click functionality on a designated element

Starting URL: http://omayo.blogspot.com/

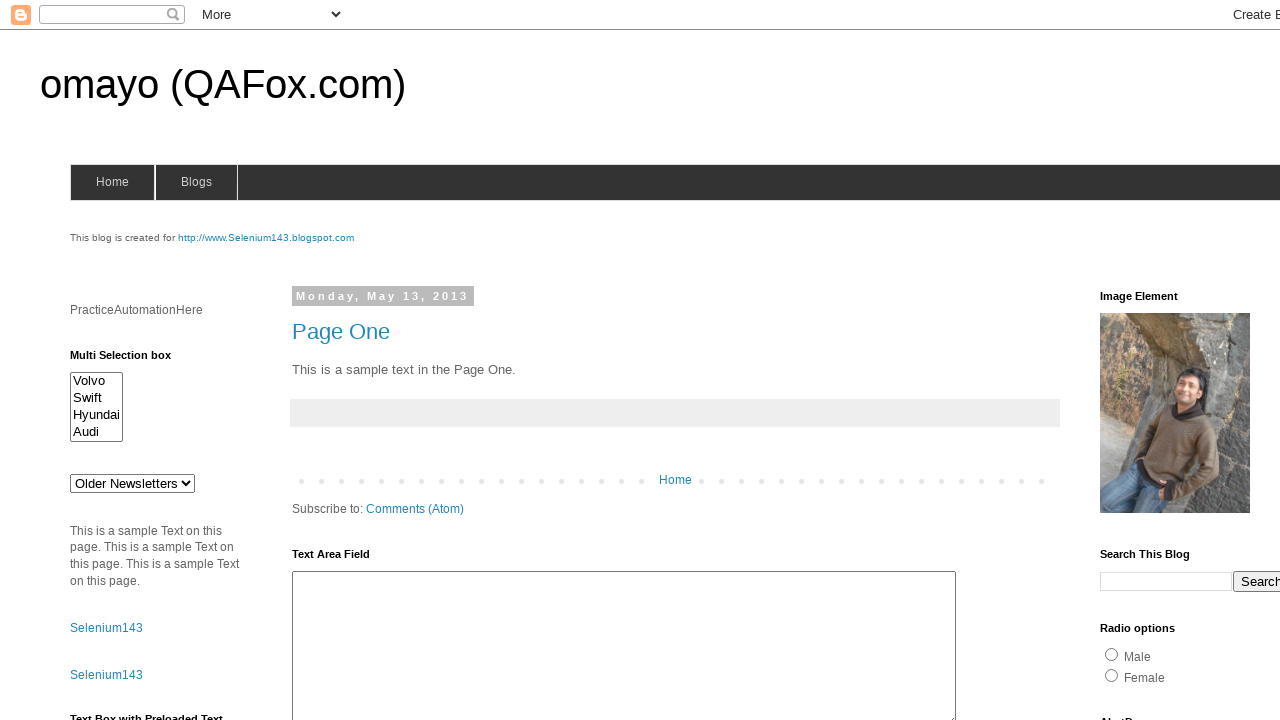

Double-clicked on the test element with id 'testdoubleclick' at (1185, 361) on #testdoubleclick
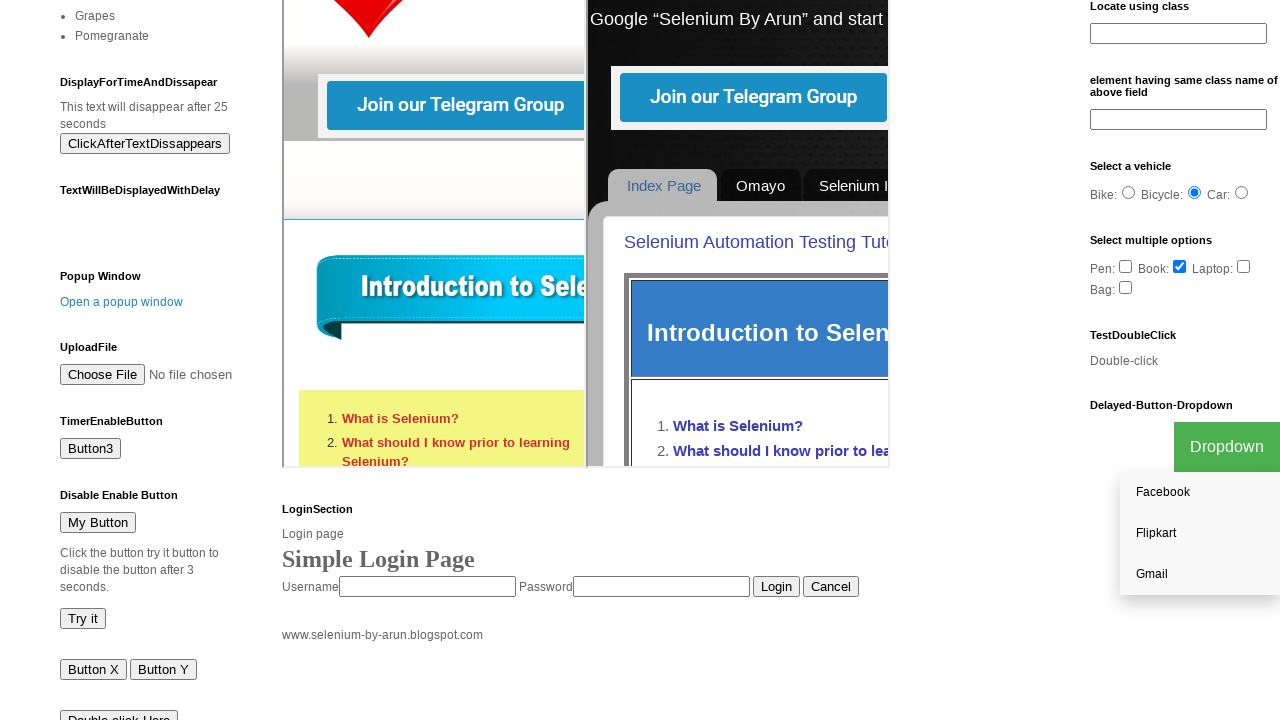

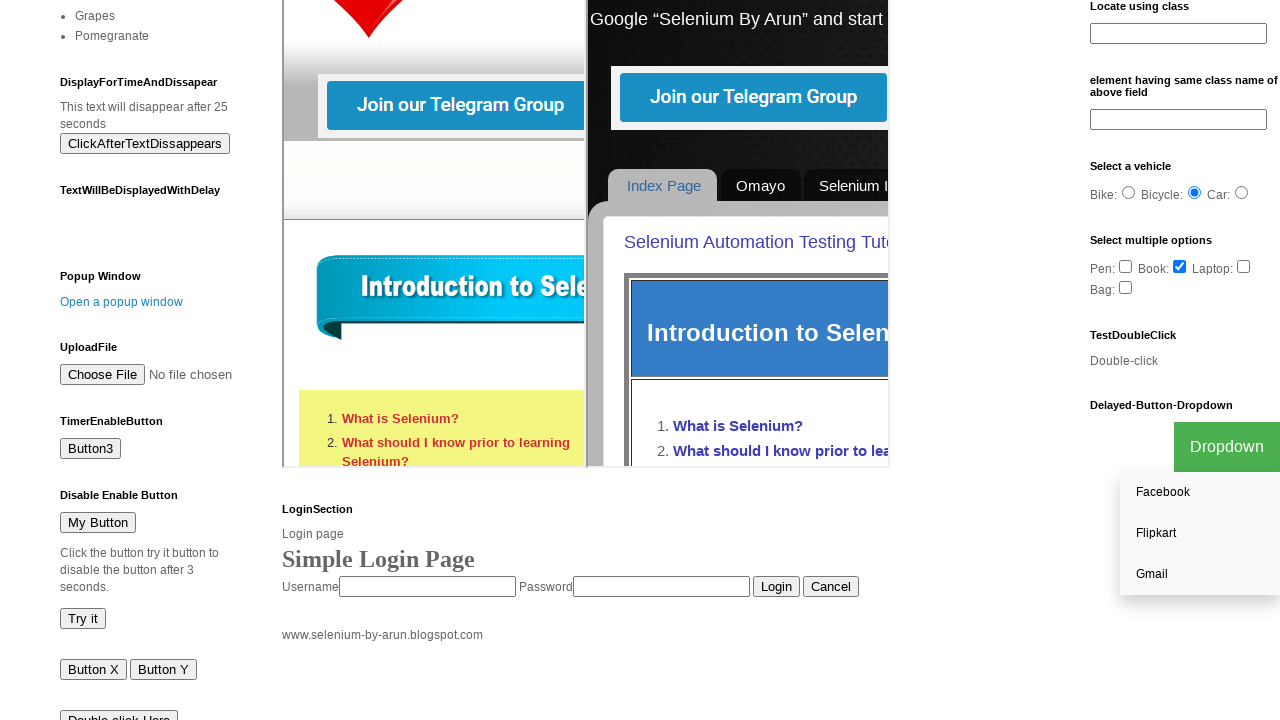